Tests JavaScript alert handling by clicking a button that triggers an alert, accepting the alert, and verifying the result message is displayed on the page.

Starting URL: http://the-internet.herokuapp.com/javascript_alerts

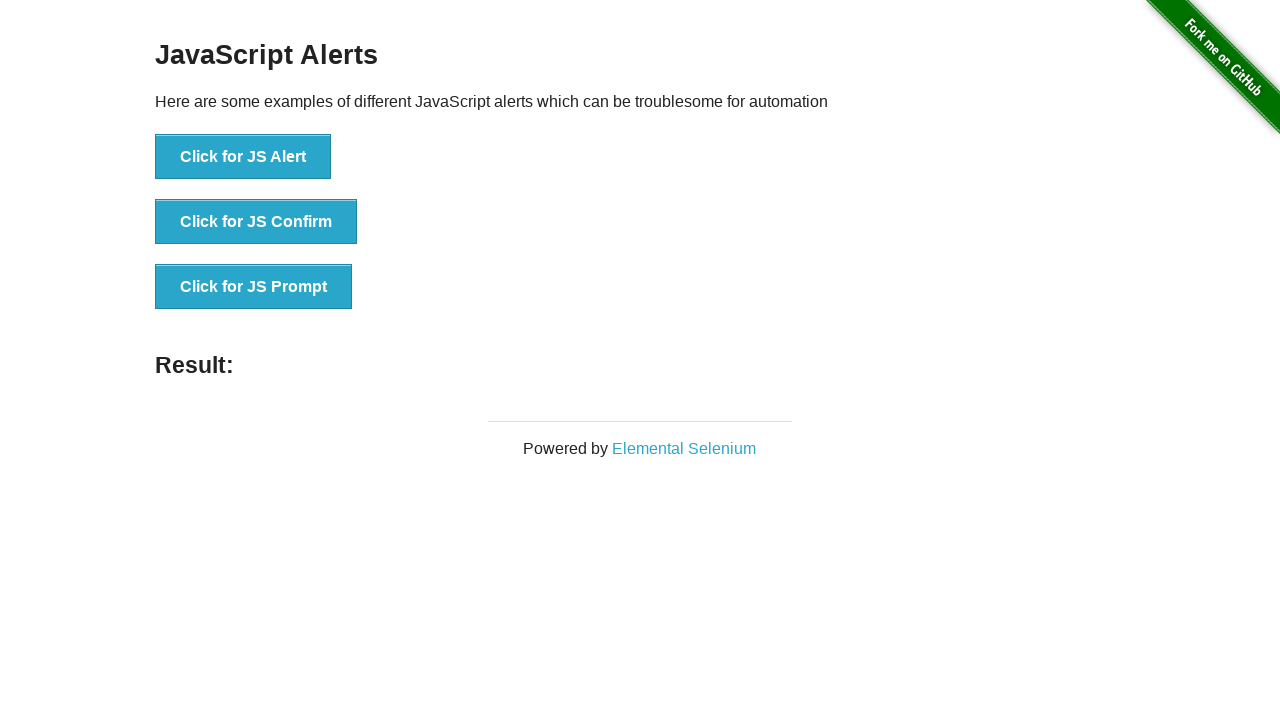

Clicked first button to trigger JavaScript alert at (243, 157) on ul > li:nth-child(1) > button
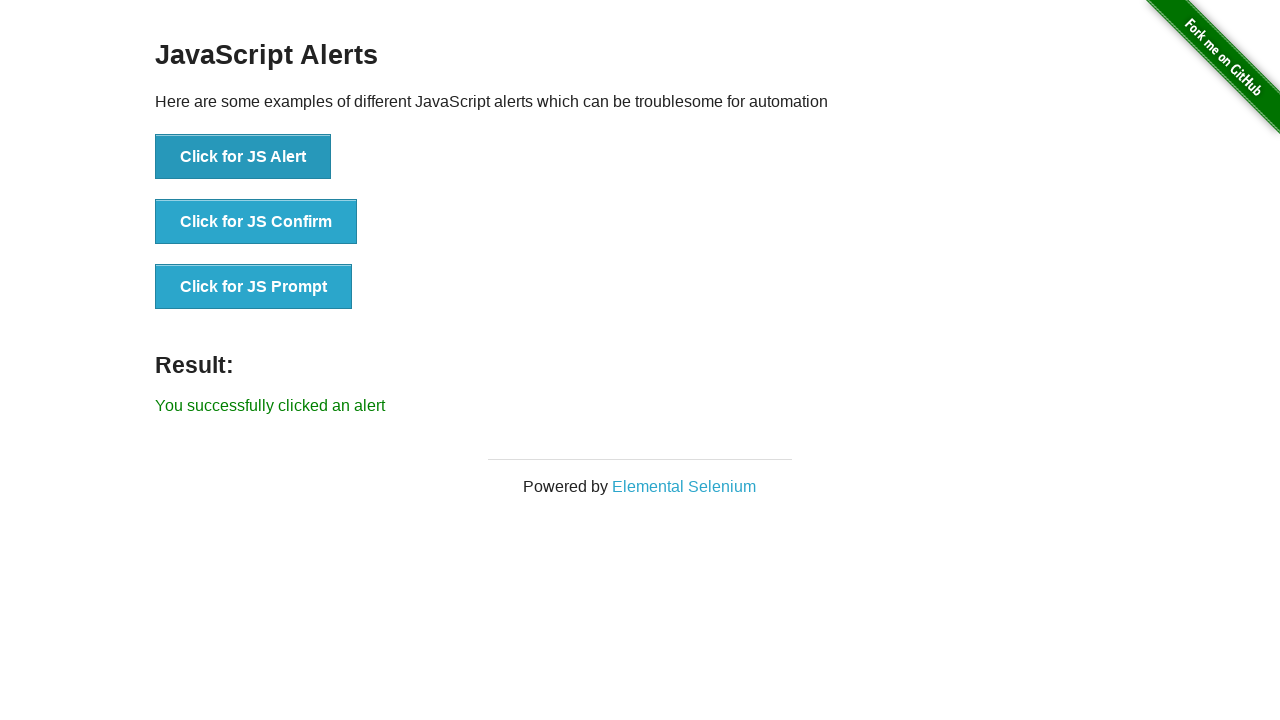

Set up dialog handler to accept alerts
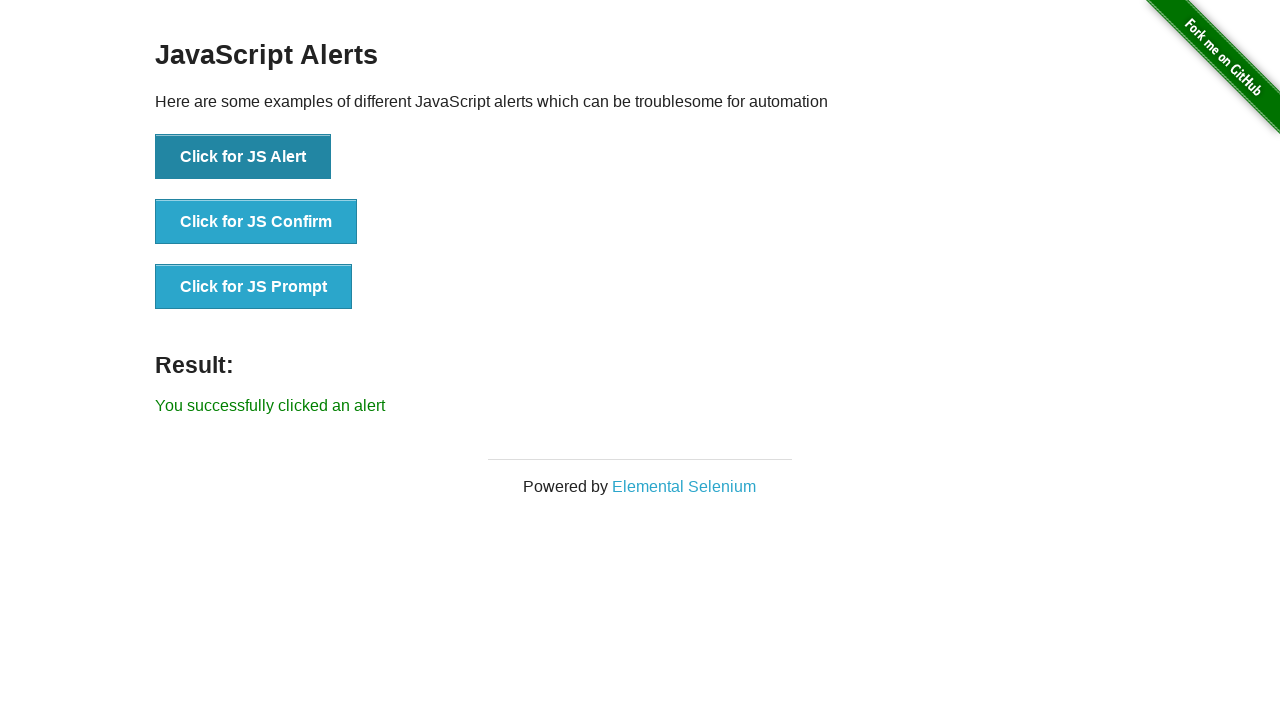

Clicked first button again to trigger alert with handler active at (243, 157) on ul > li:nth-child(1) > button
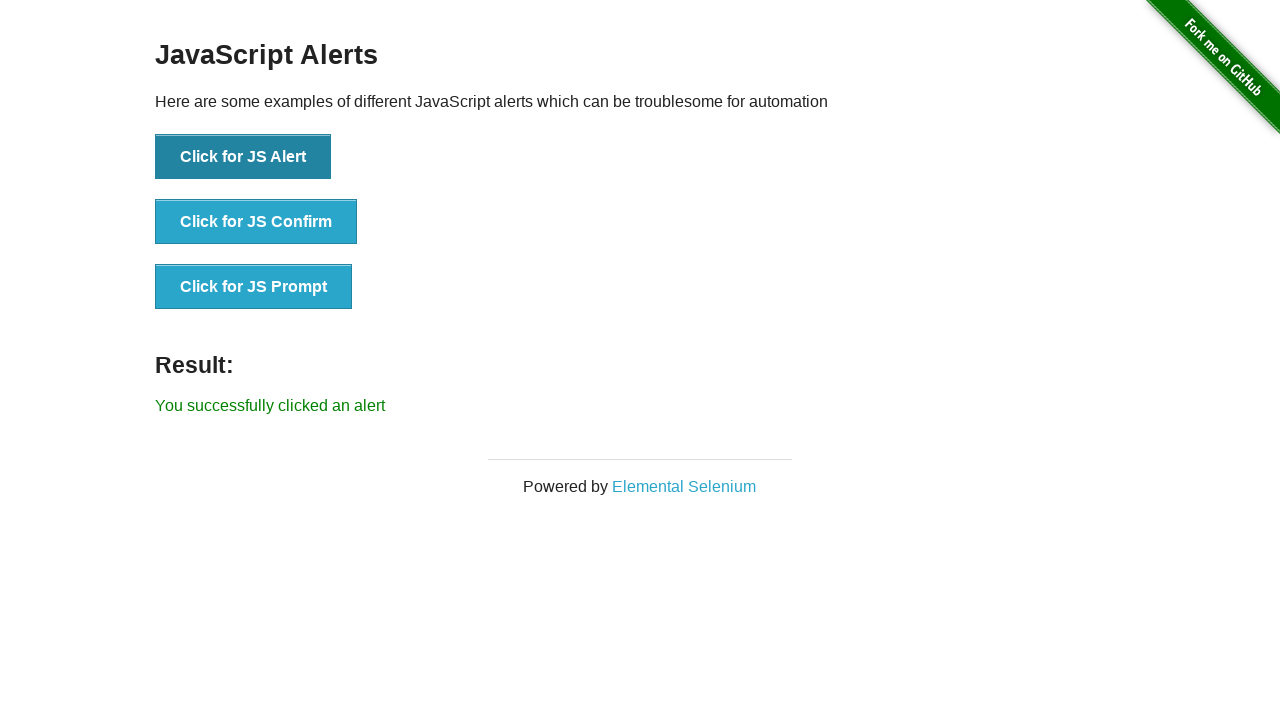

Result message element appeared on page
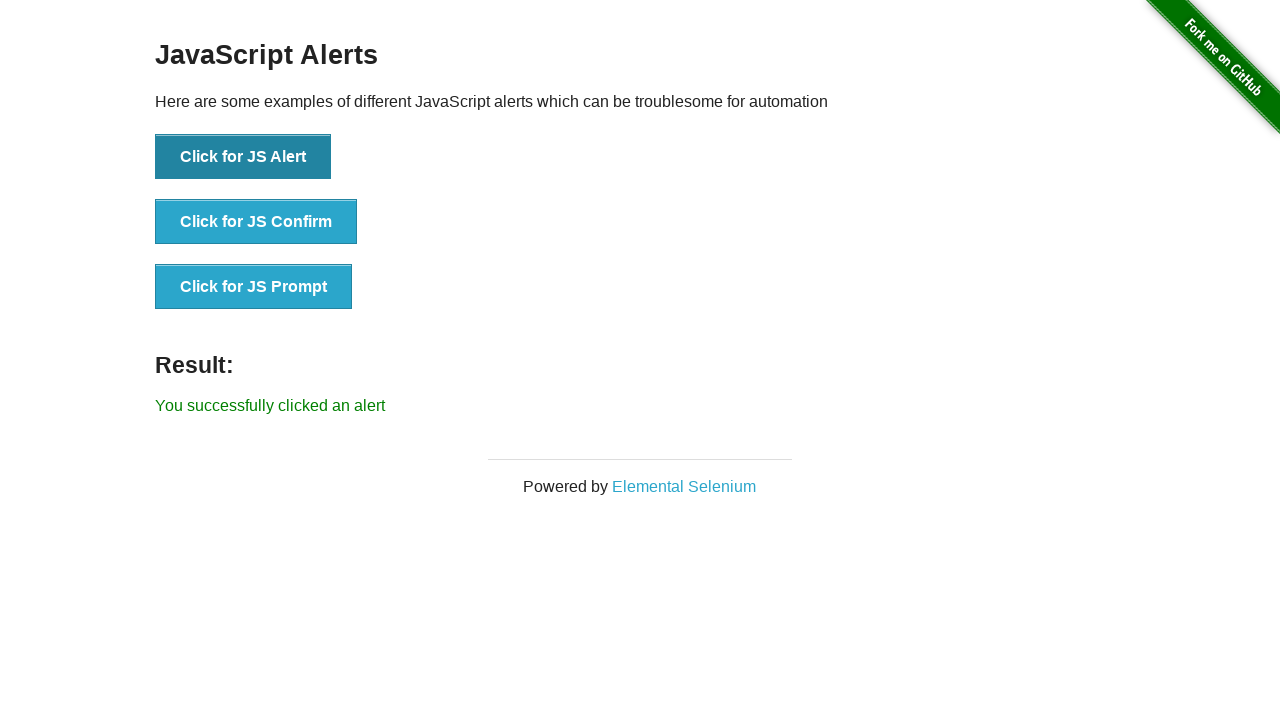

Retrieved result message text
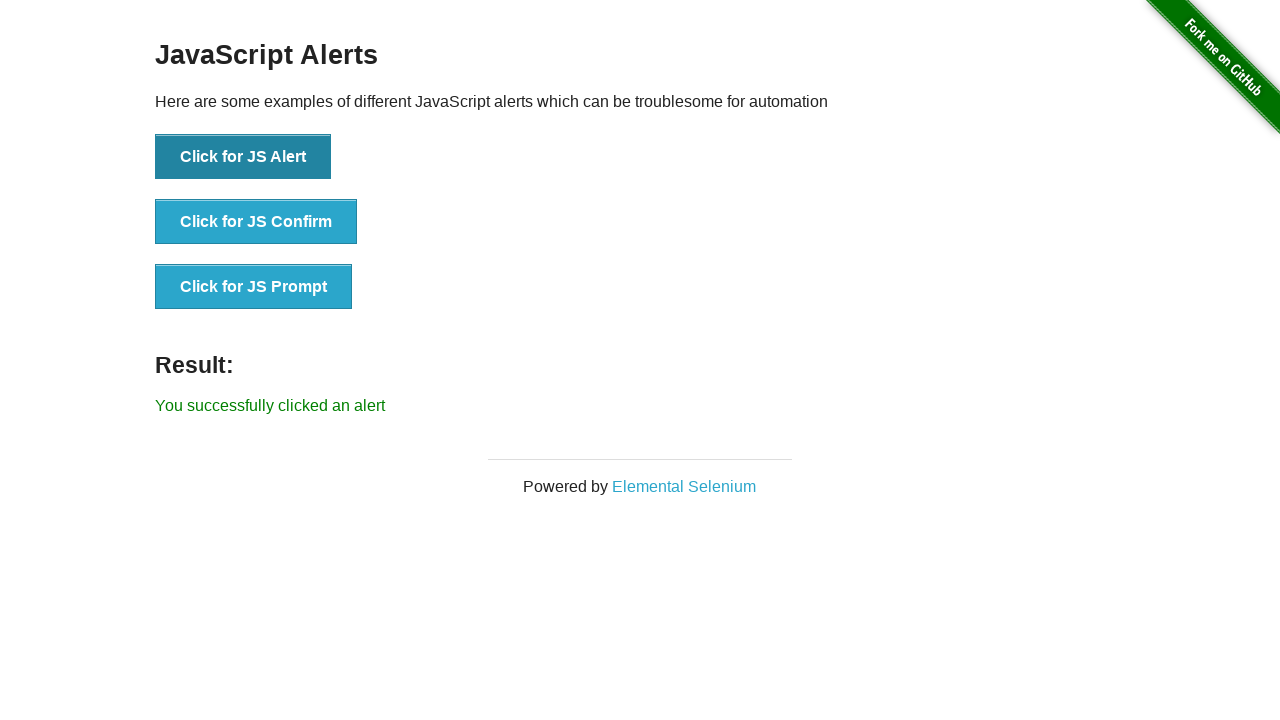

Verified result message is 'You successfully clicked an alert'
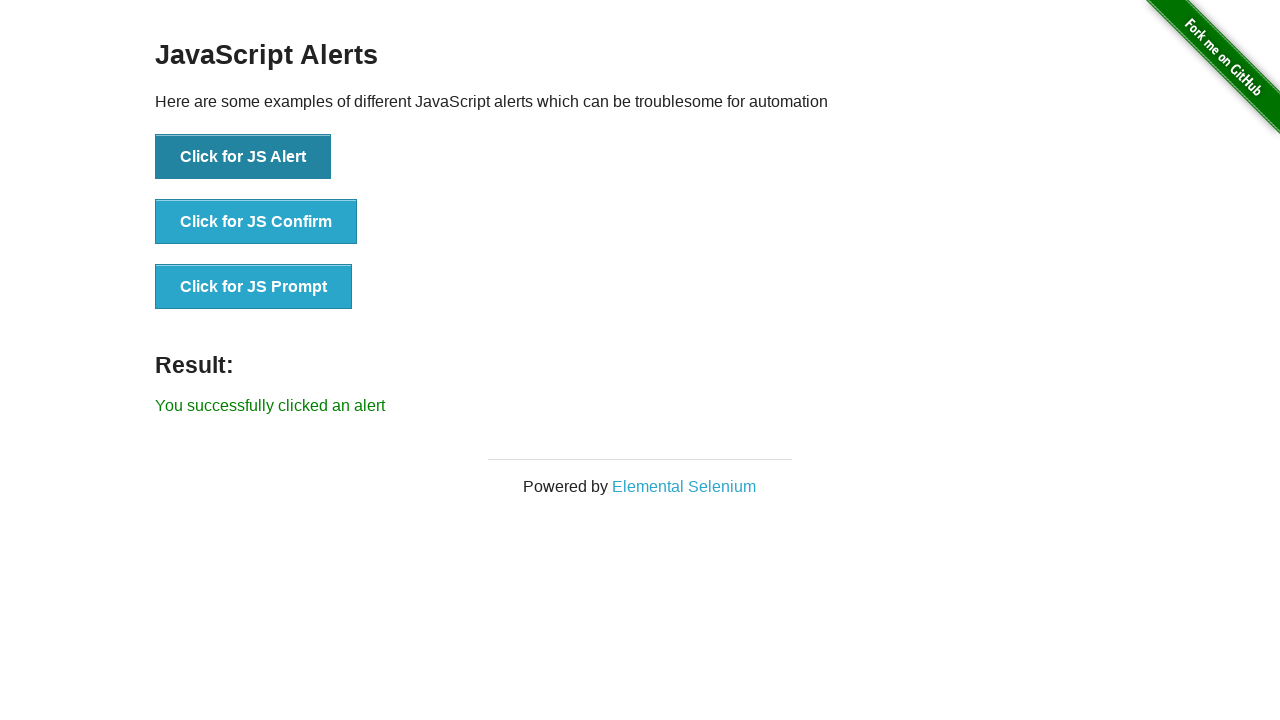

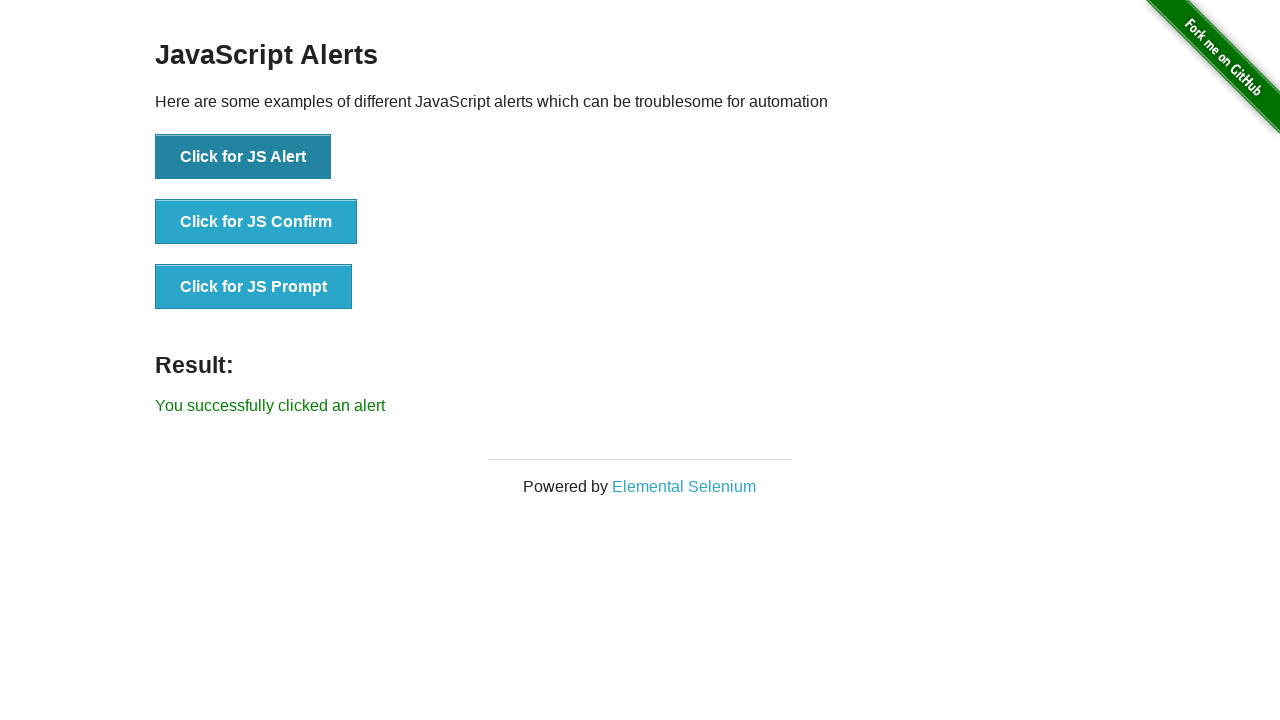